Tests navigation links on the demo site by clicking each link in the navigation table and navigating back, verifying the links are functional

Starting URL: https://demo.guru99.com/test/newtours/

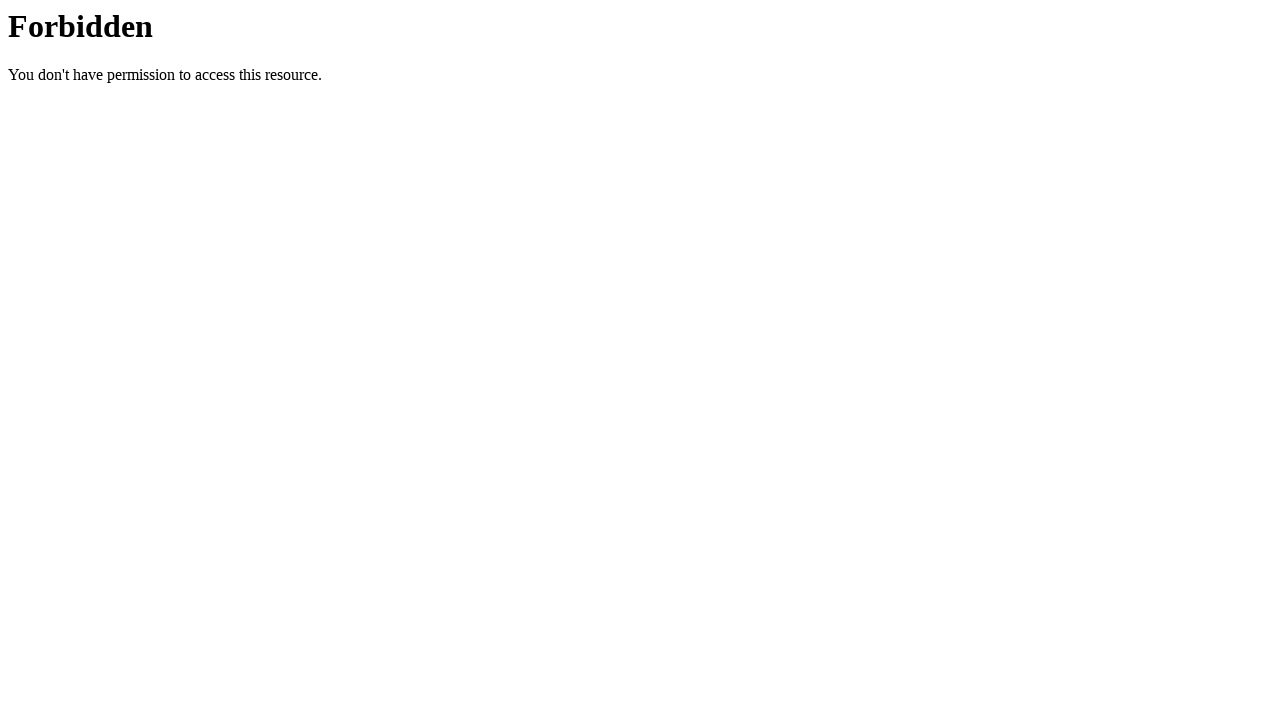

Set viewport size to 1920x1080
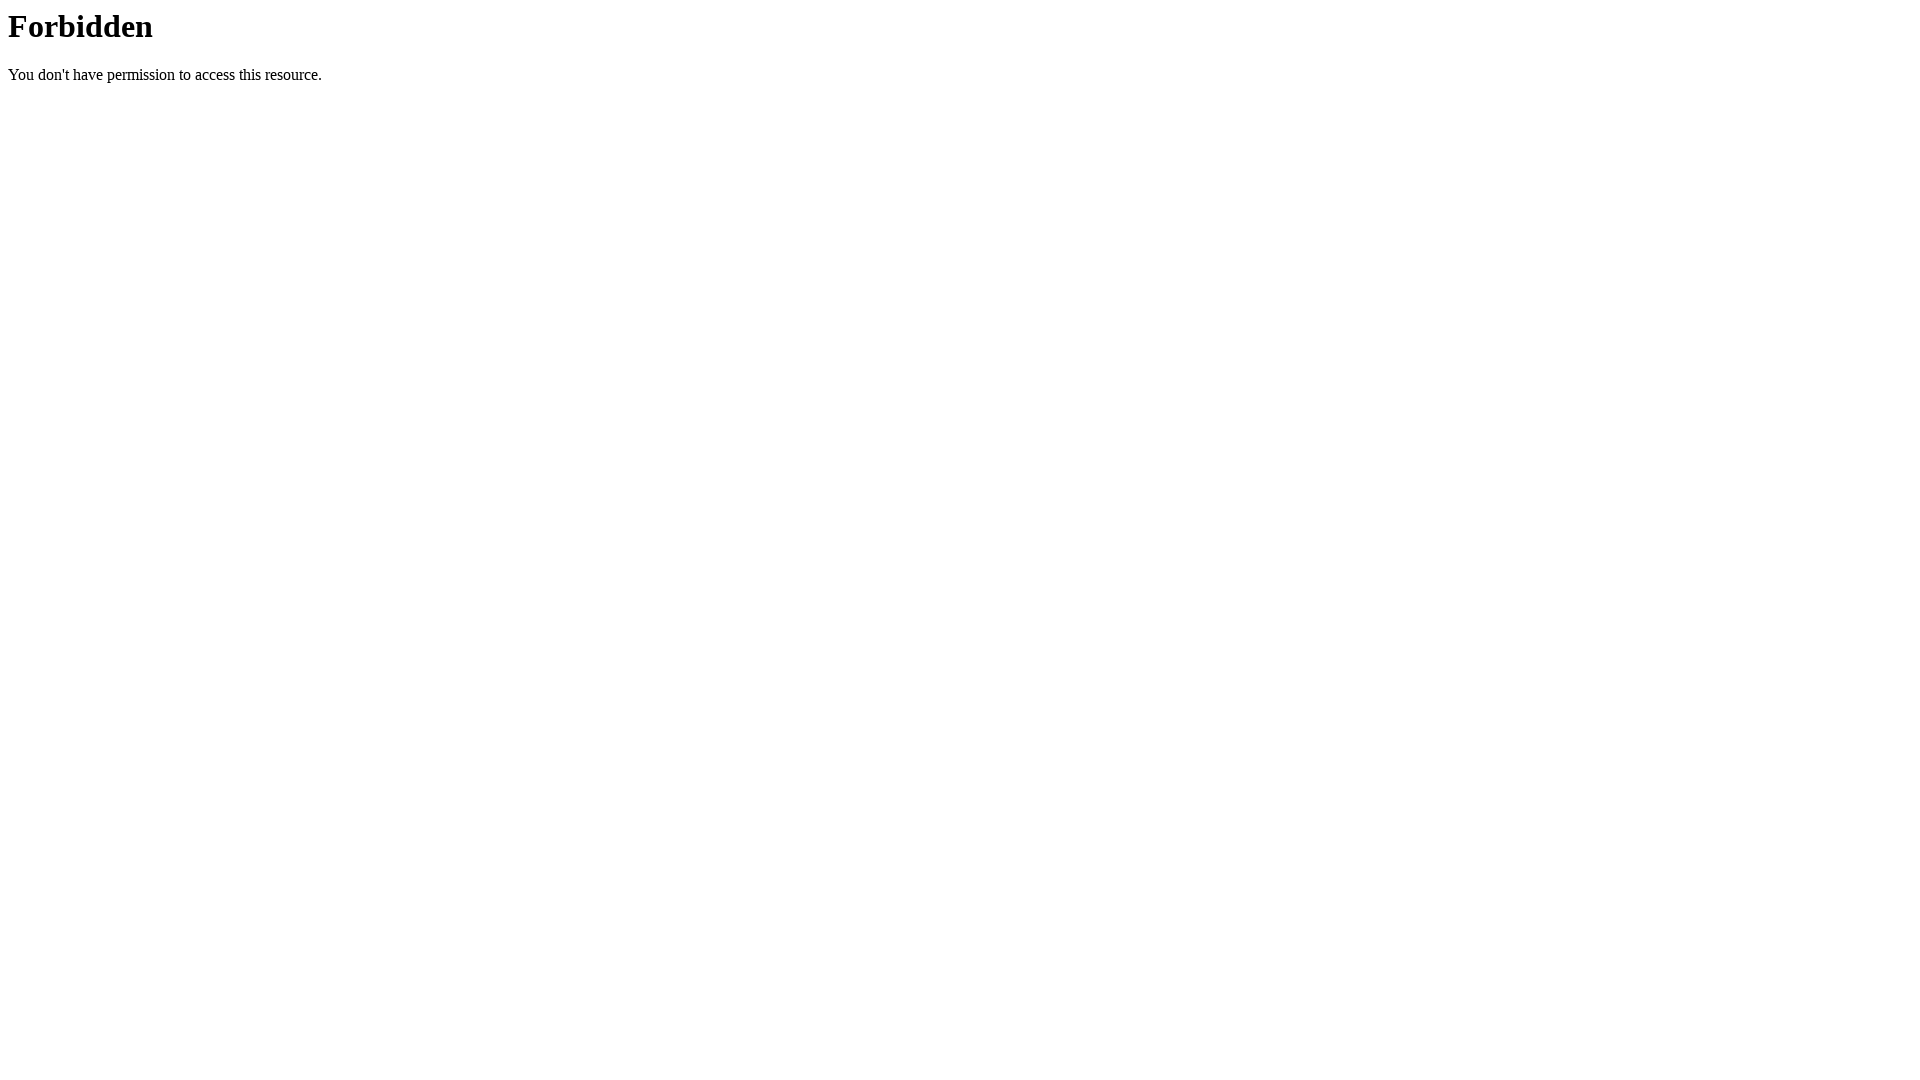

Located navigation table
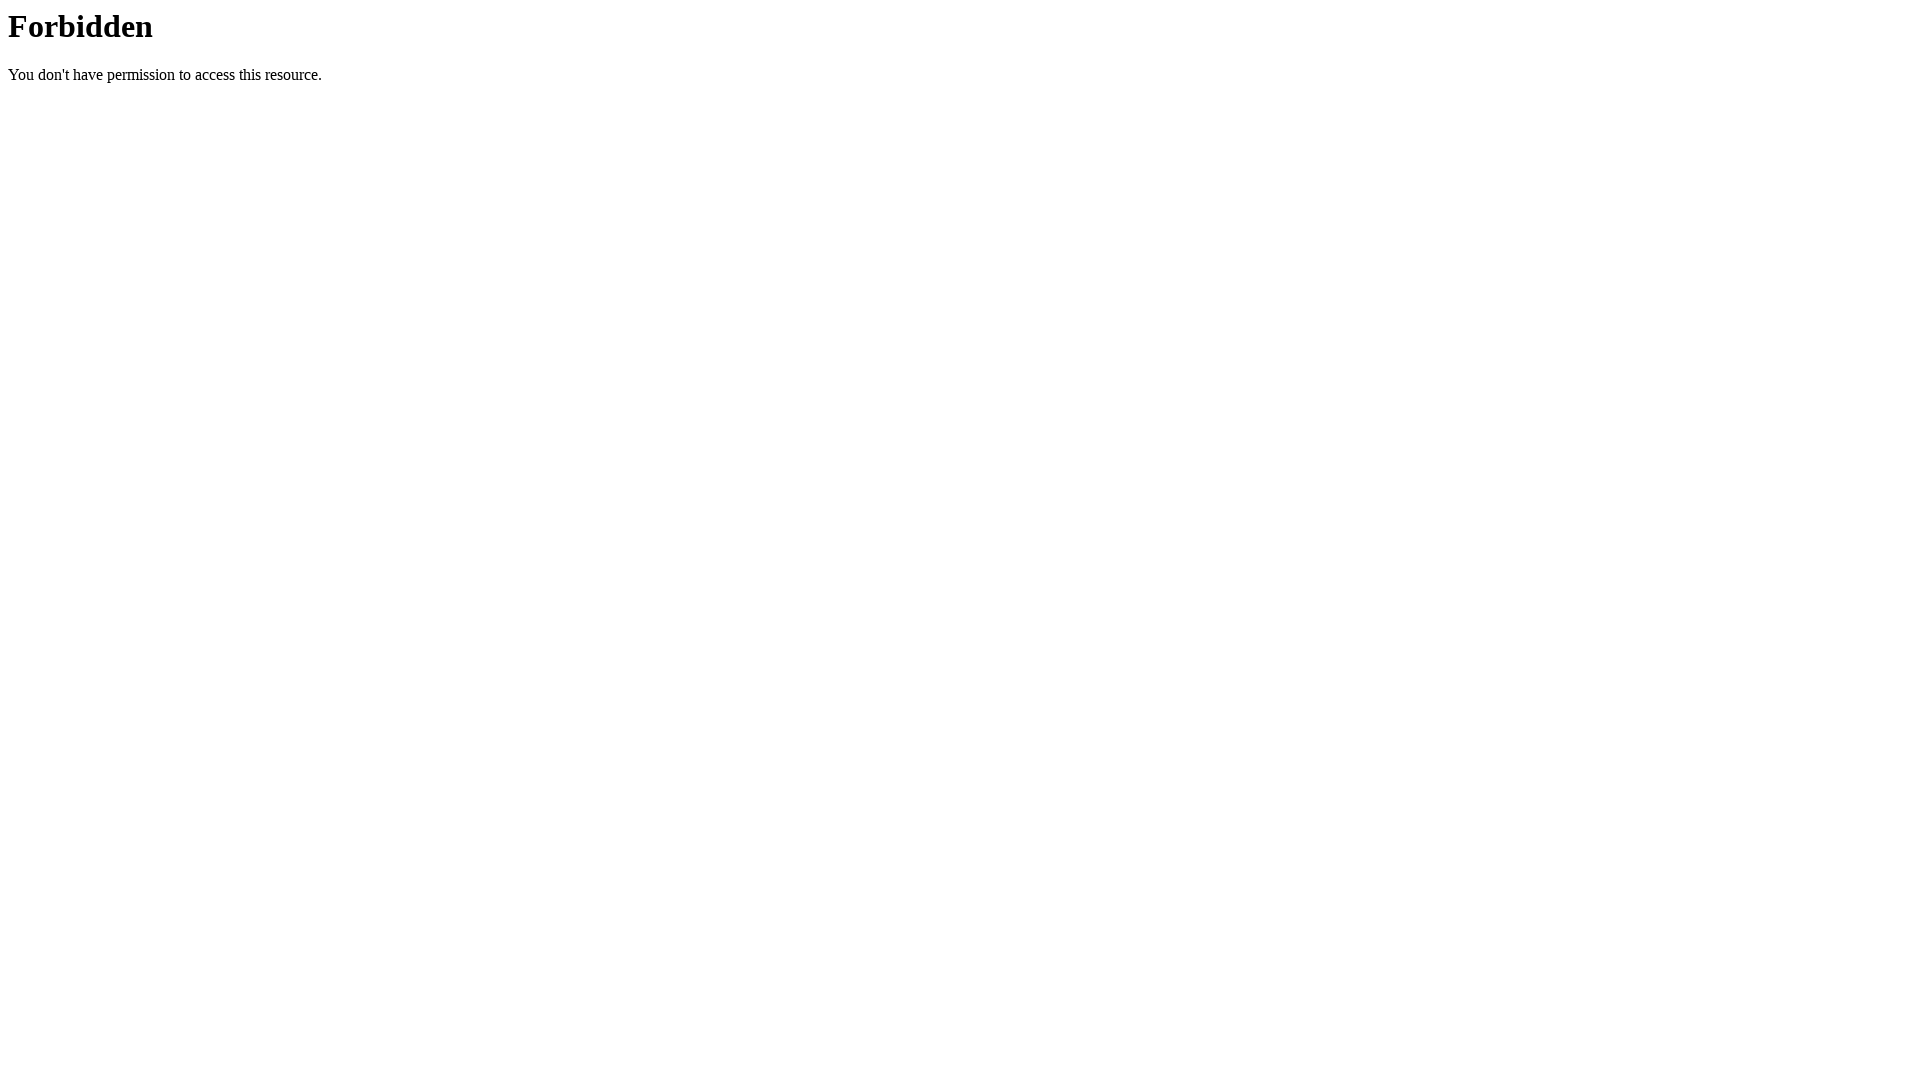

Found 0 navigation links
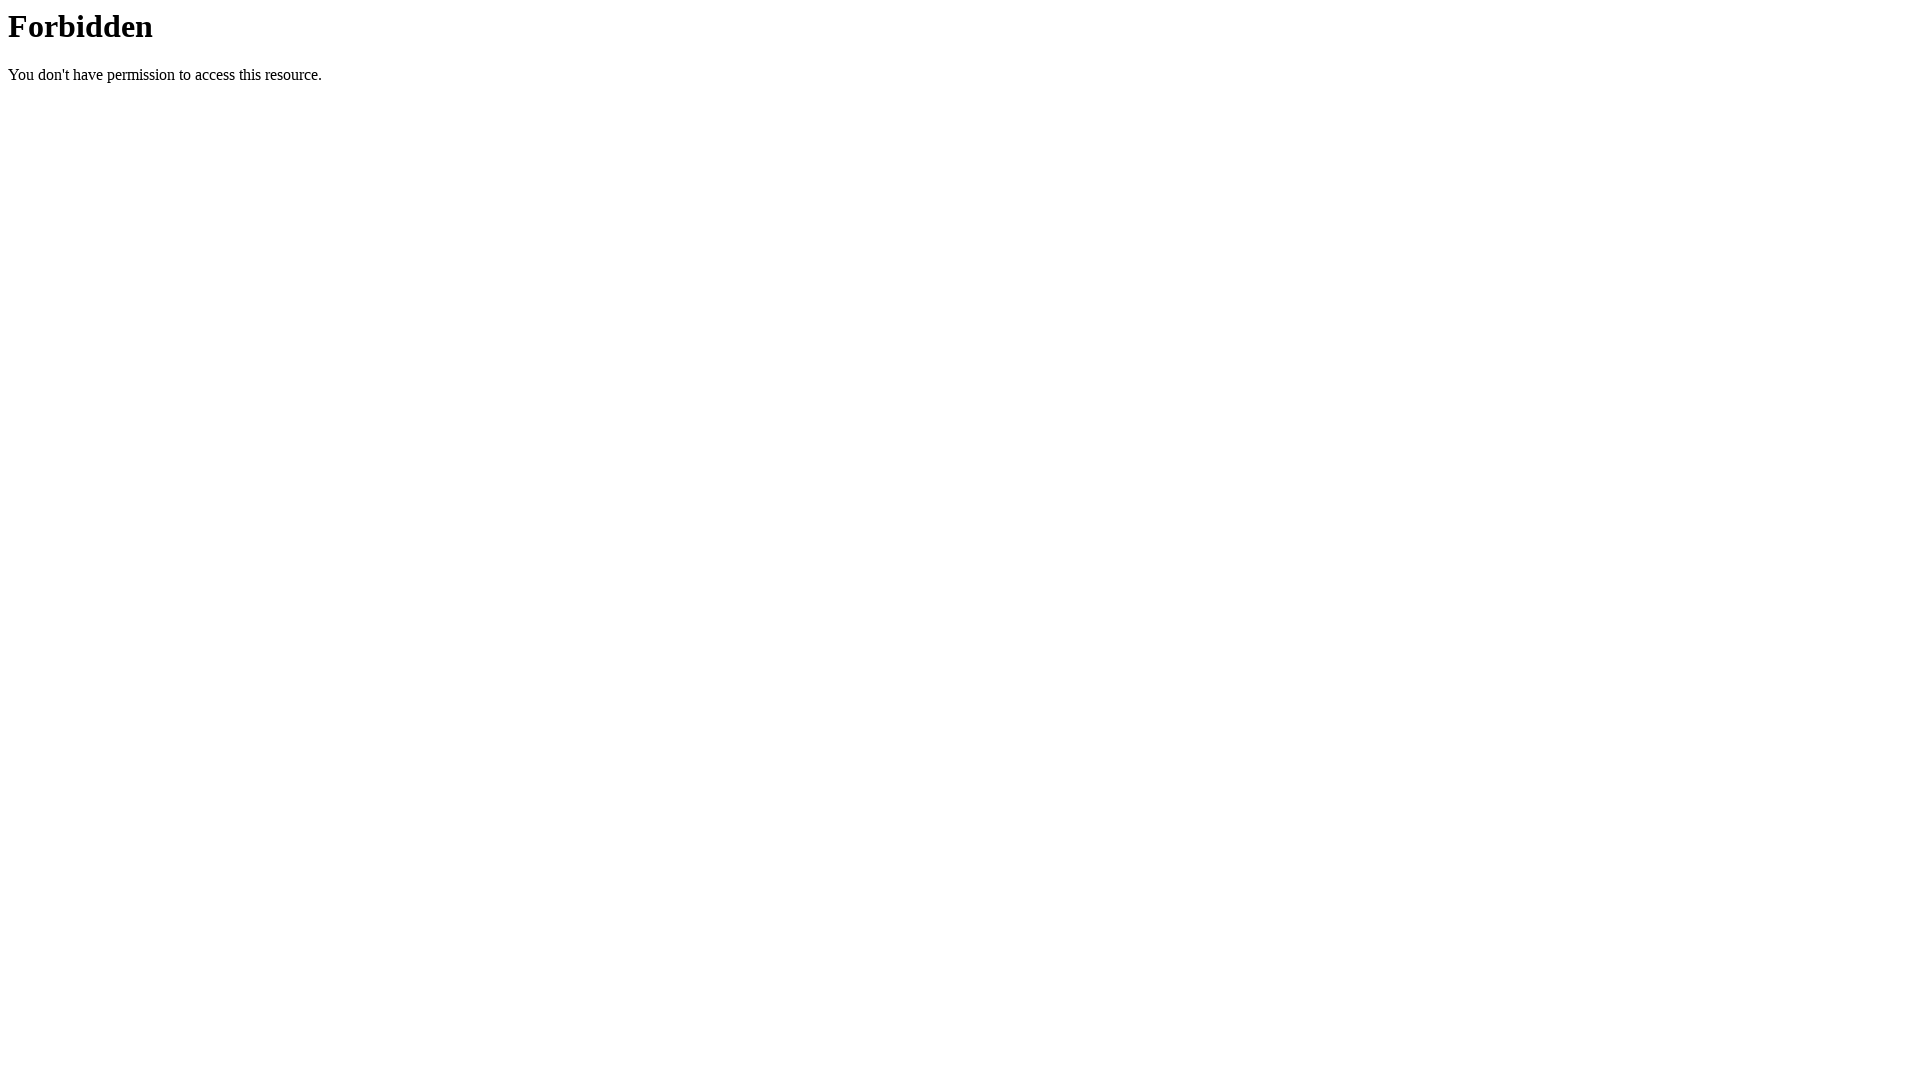

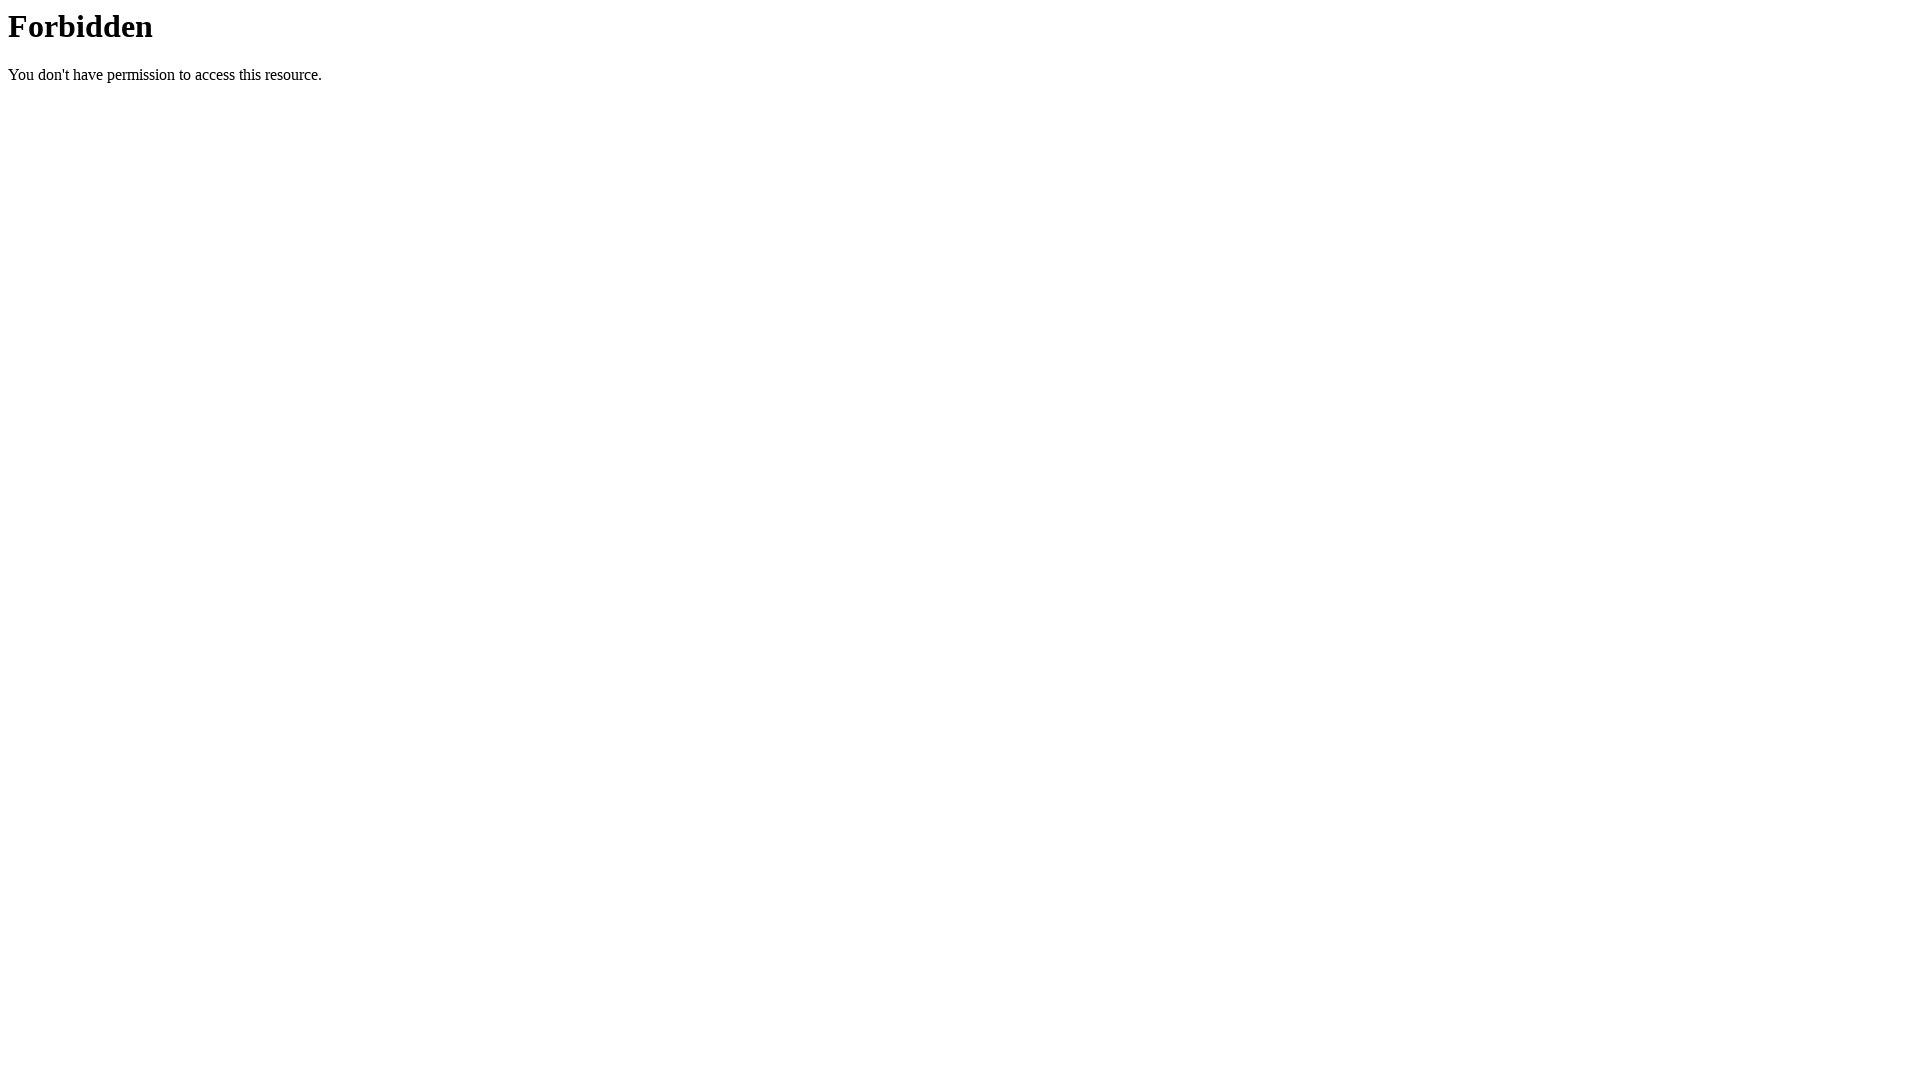